Tests login form validation by attempting to login with empty username field and verifying error message

Starting URL: https://www.saucedemo.com/v1/

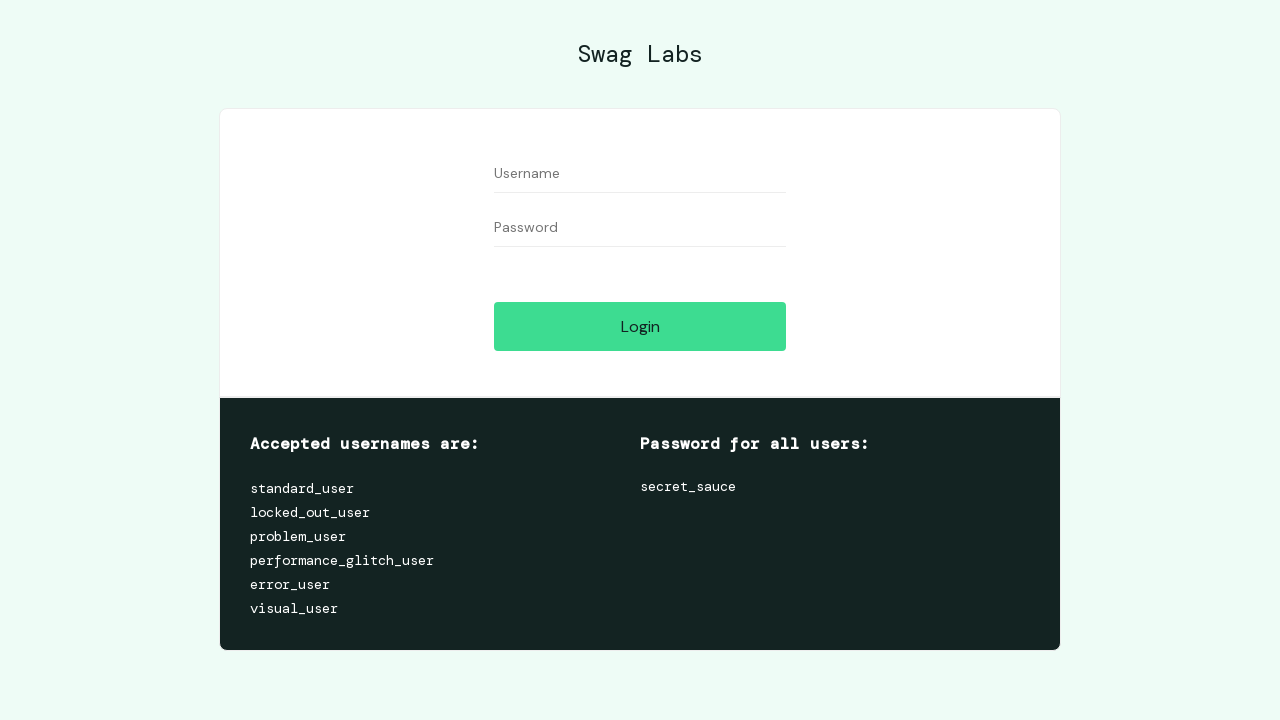

Left username field empty on #user-name
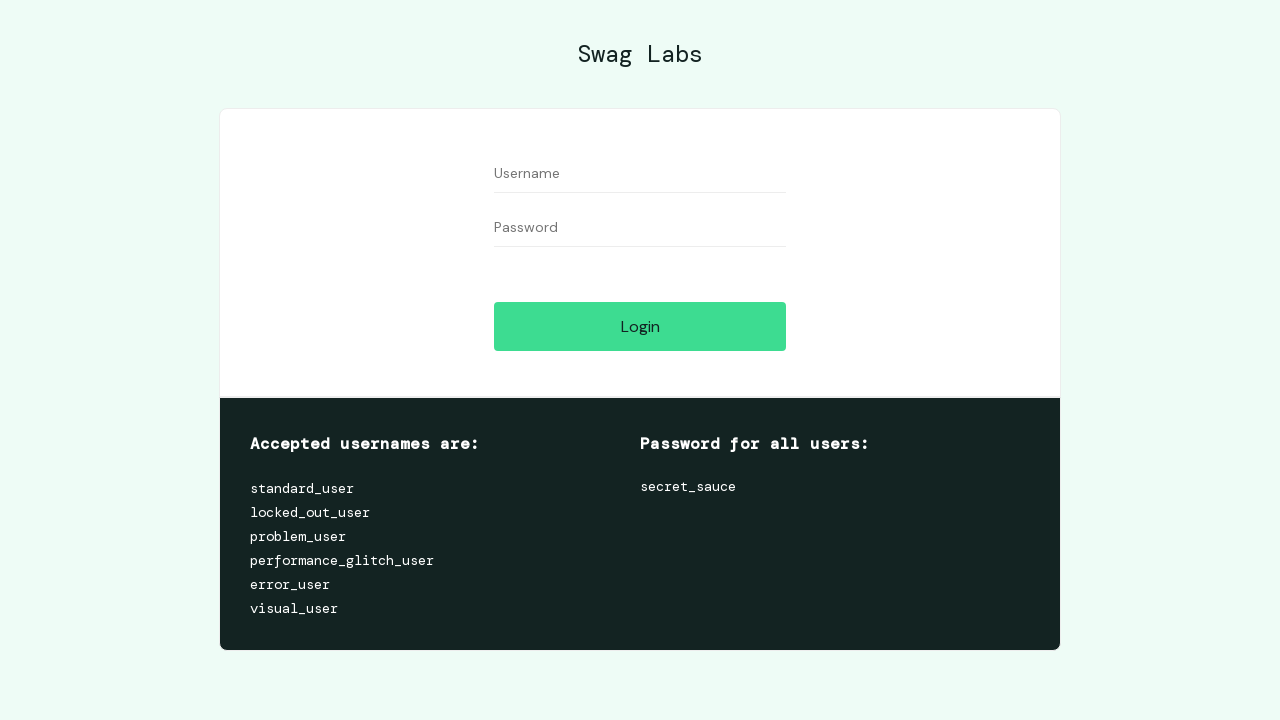

Filled password field with 'secret_sauce' on #password
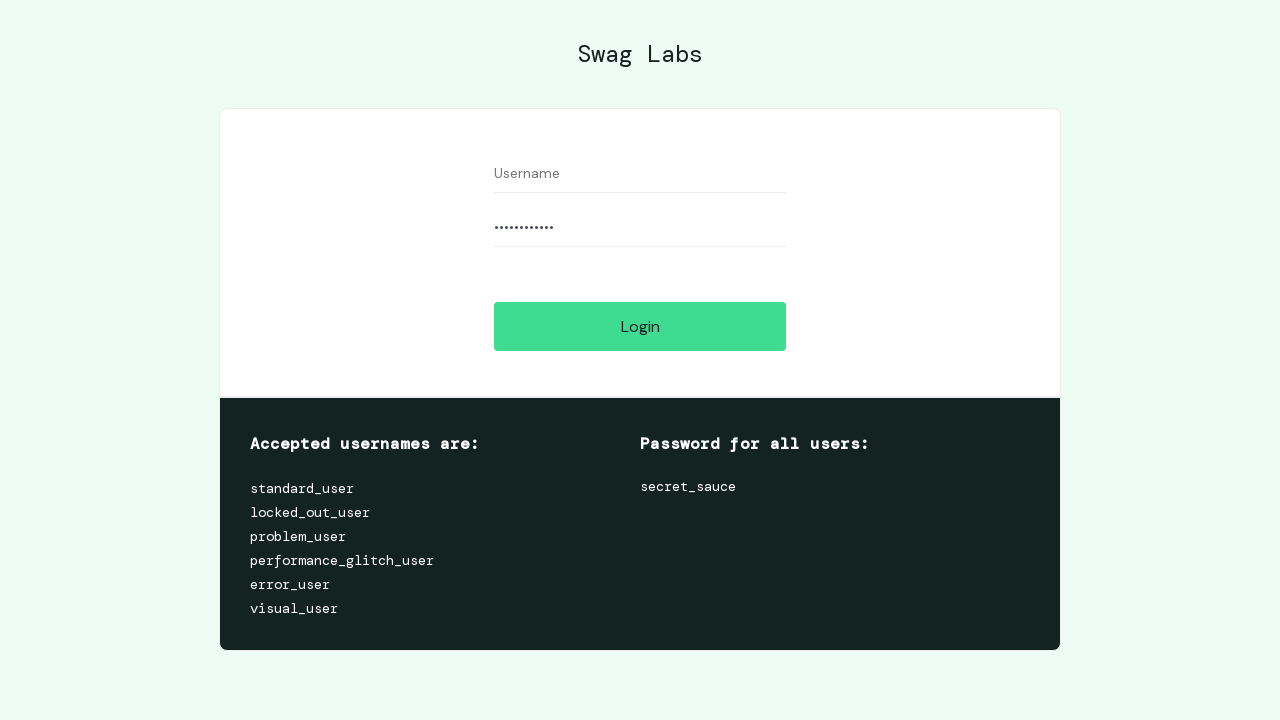

Clicked login button at (640, 326) on #login-button
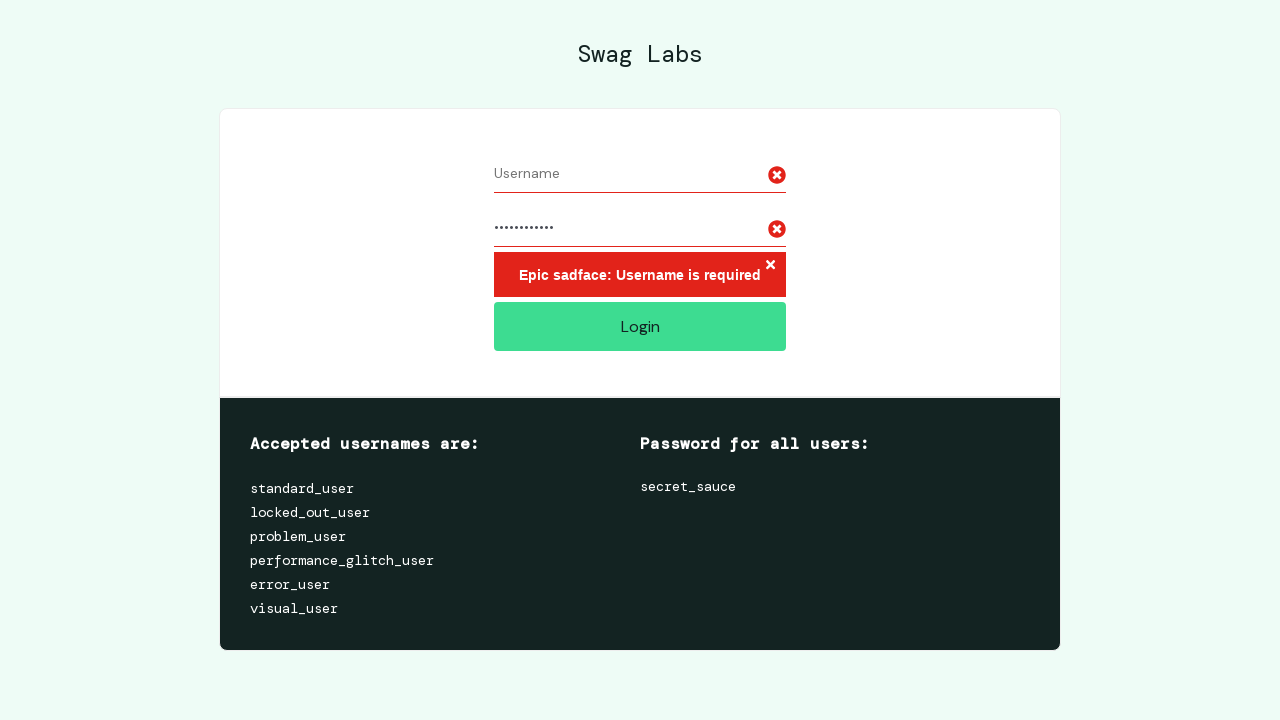

Error message appeared confirming login validation failed with empty username
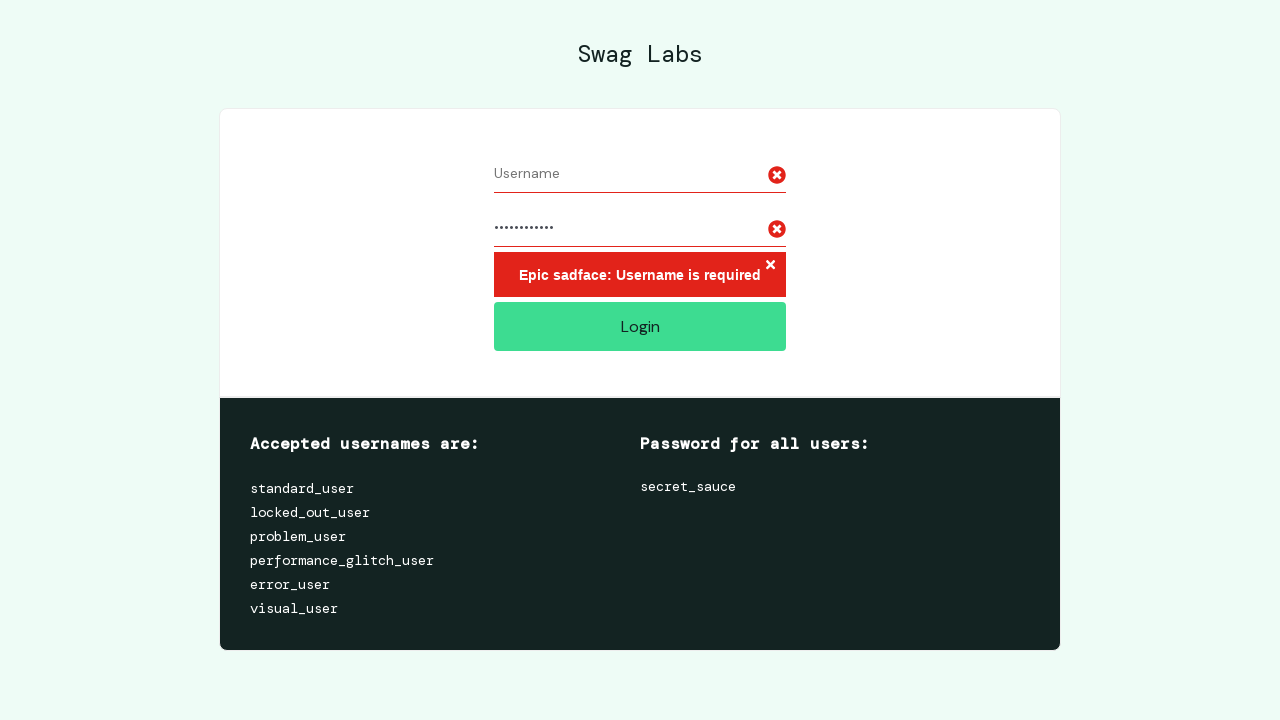

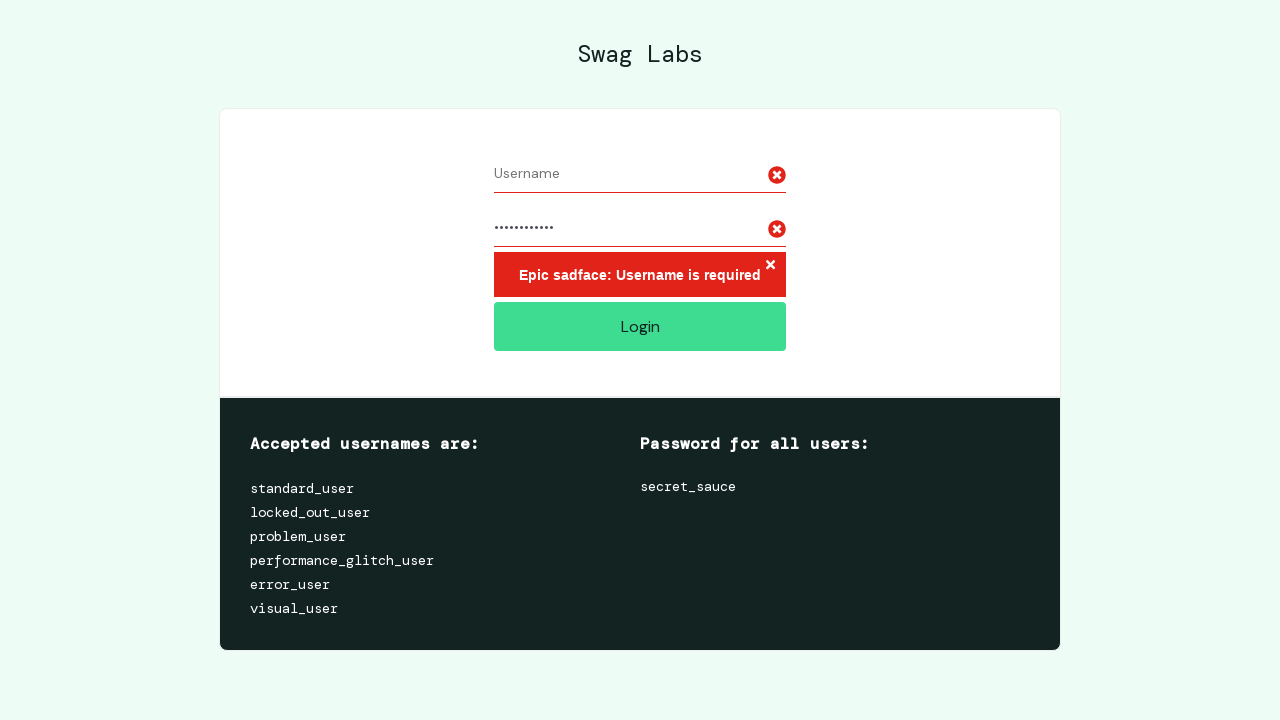